Tests the add-to-cart functionality on an e-commerce demo site by clicking the add to cart button for a product and verifying the product appears in the cart with the correct name.

Starting URL: https://bstackdemo.com/

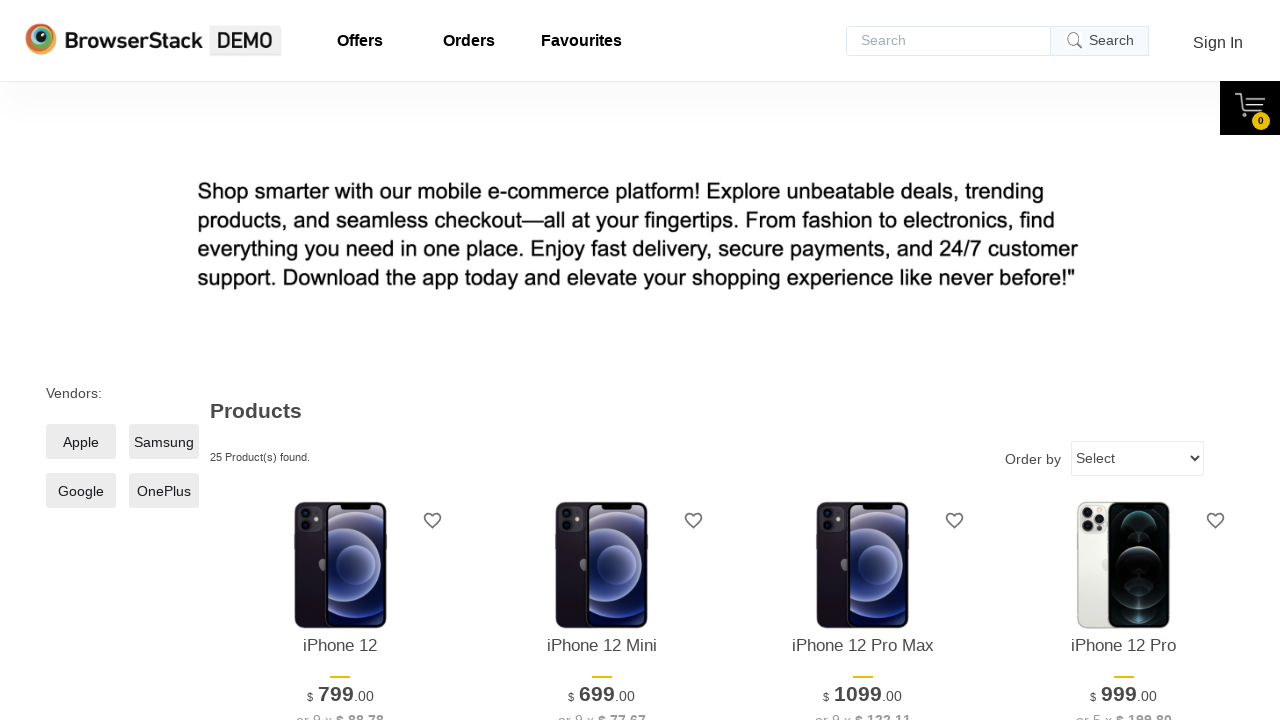

Waited for page to load (domcontentloaded)
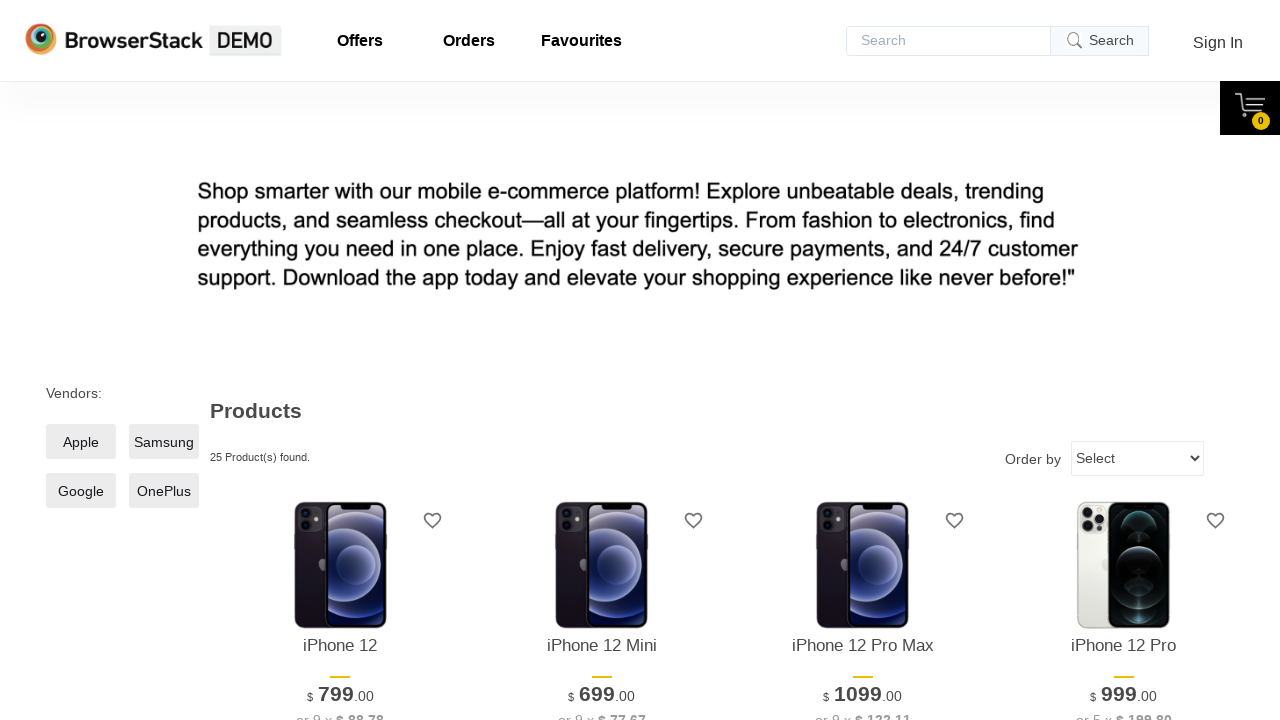

Verified page title contains 'StackDemo'
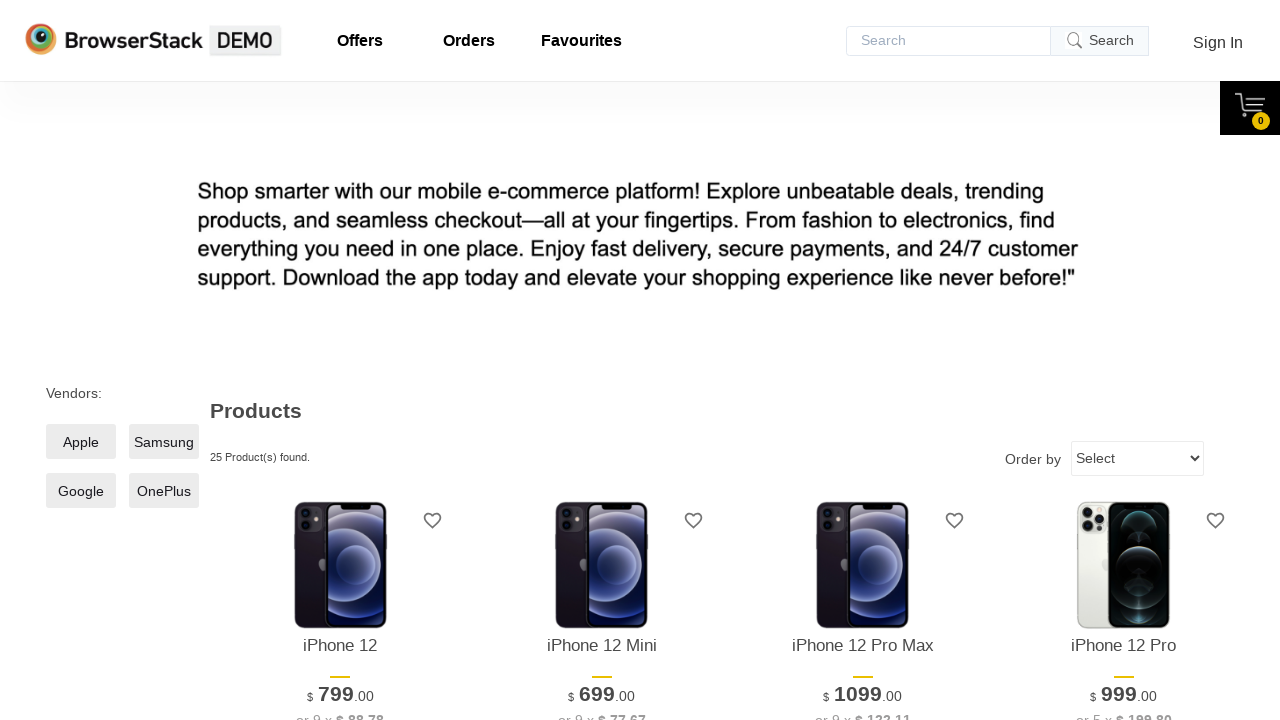

First product became visible
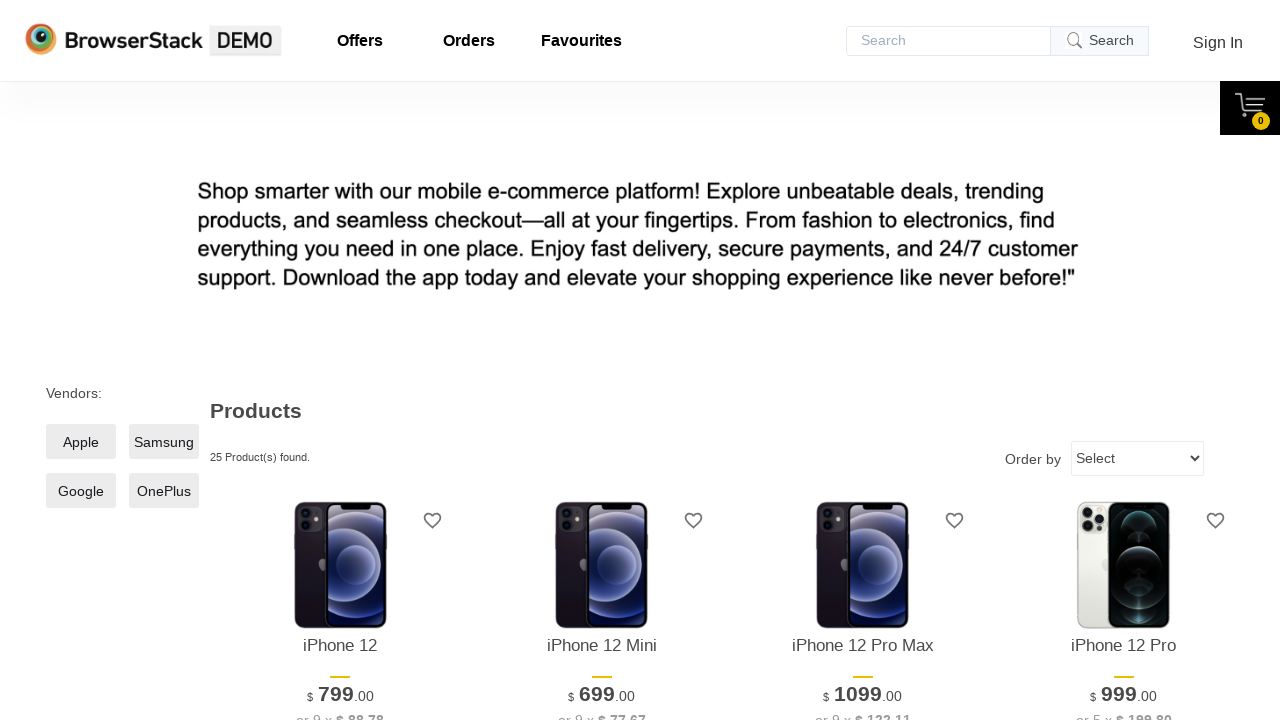

Retrieved product name: iPhone 12
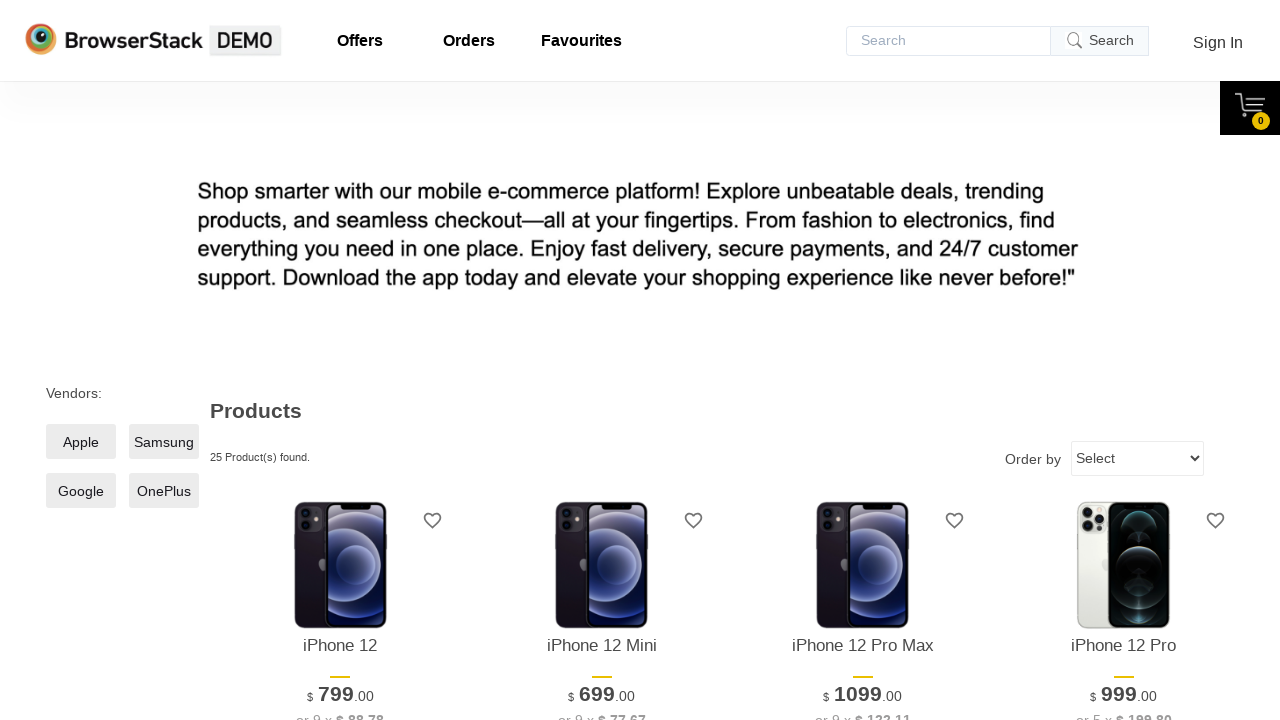

Add to cart button became visible
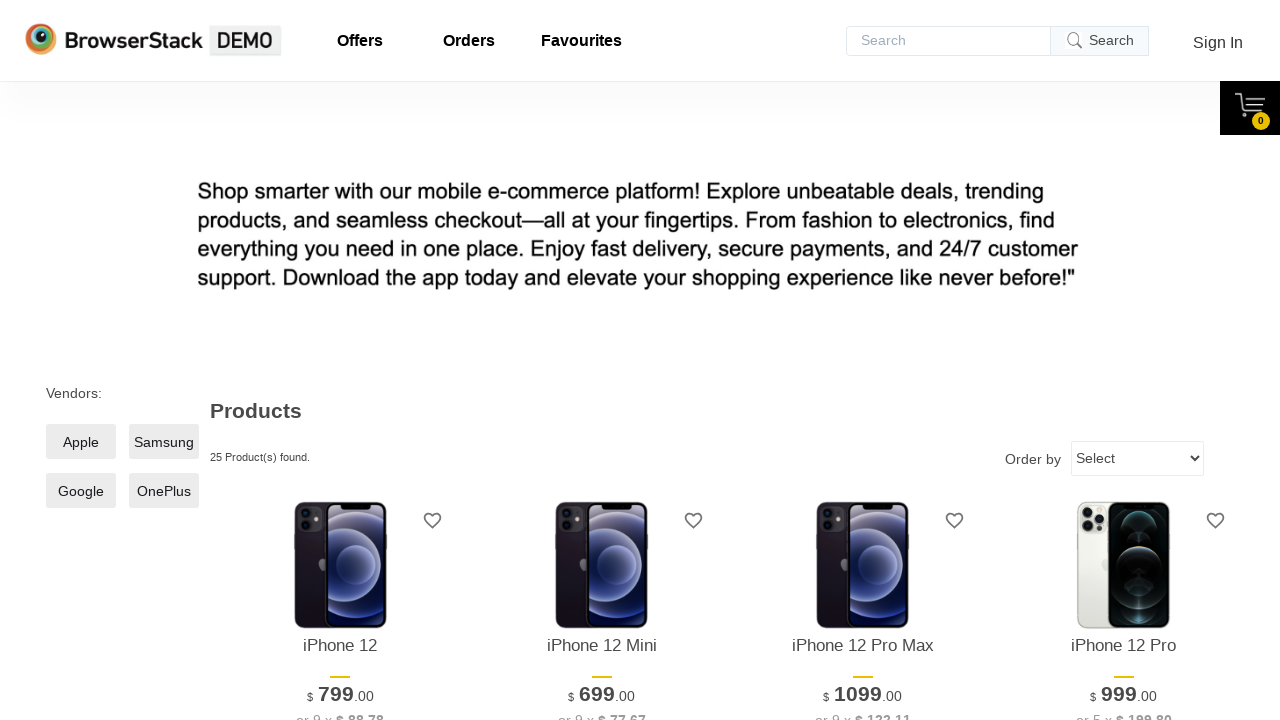

Clicked 'Add to cart' button for first product at (340, 361) on xpath=//*[@id="1"]/div[4]
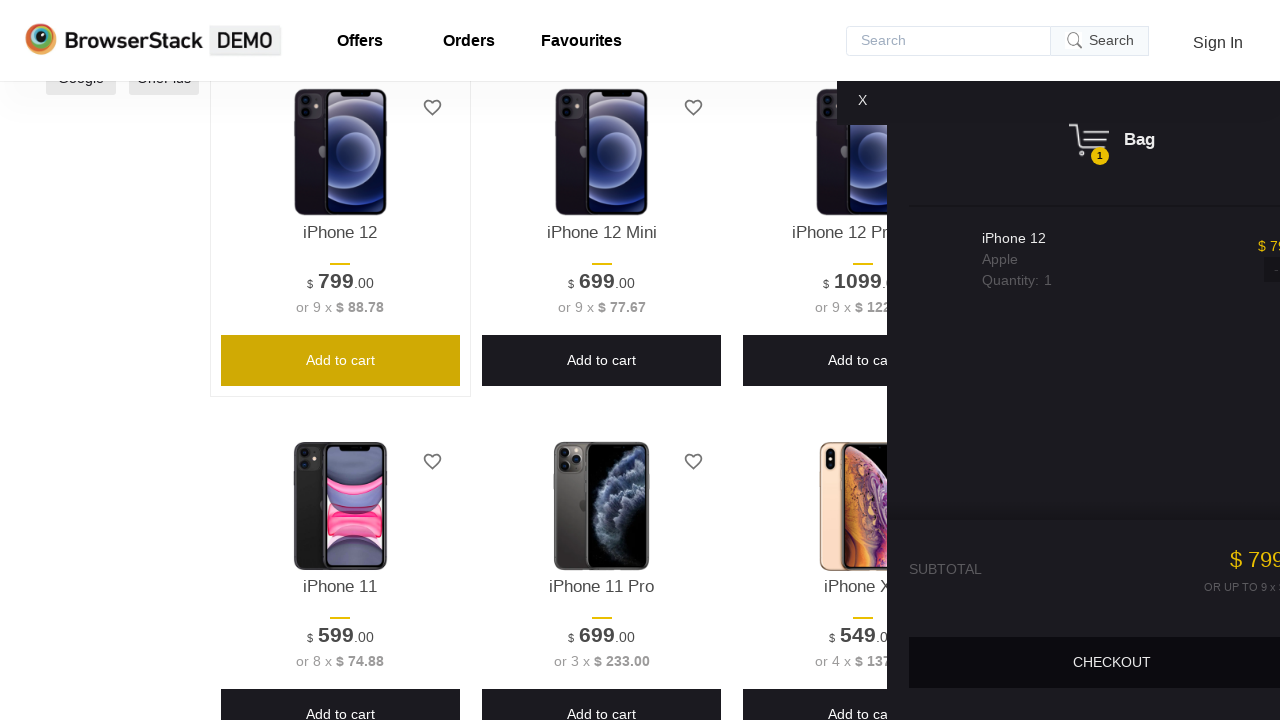

Cart panel became visible
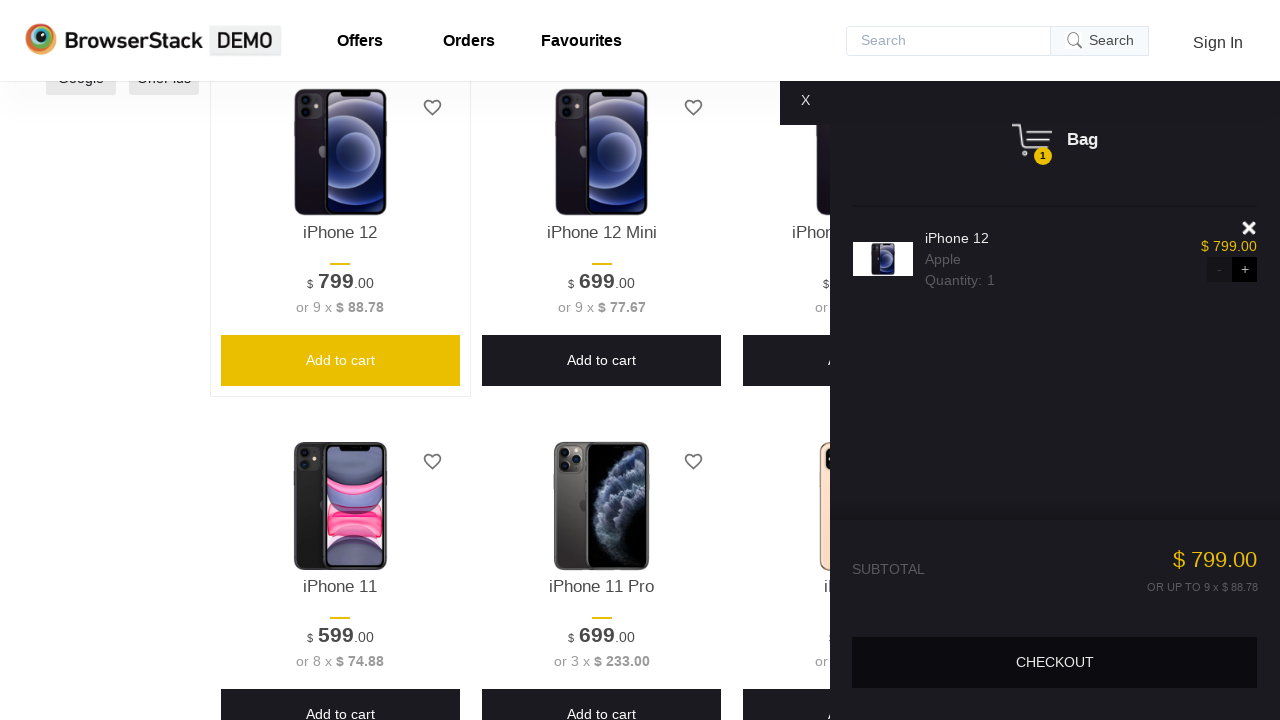

Product in cart became visible
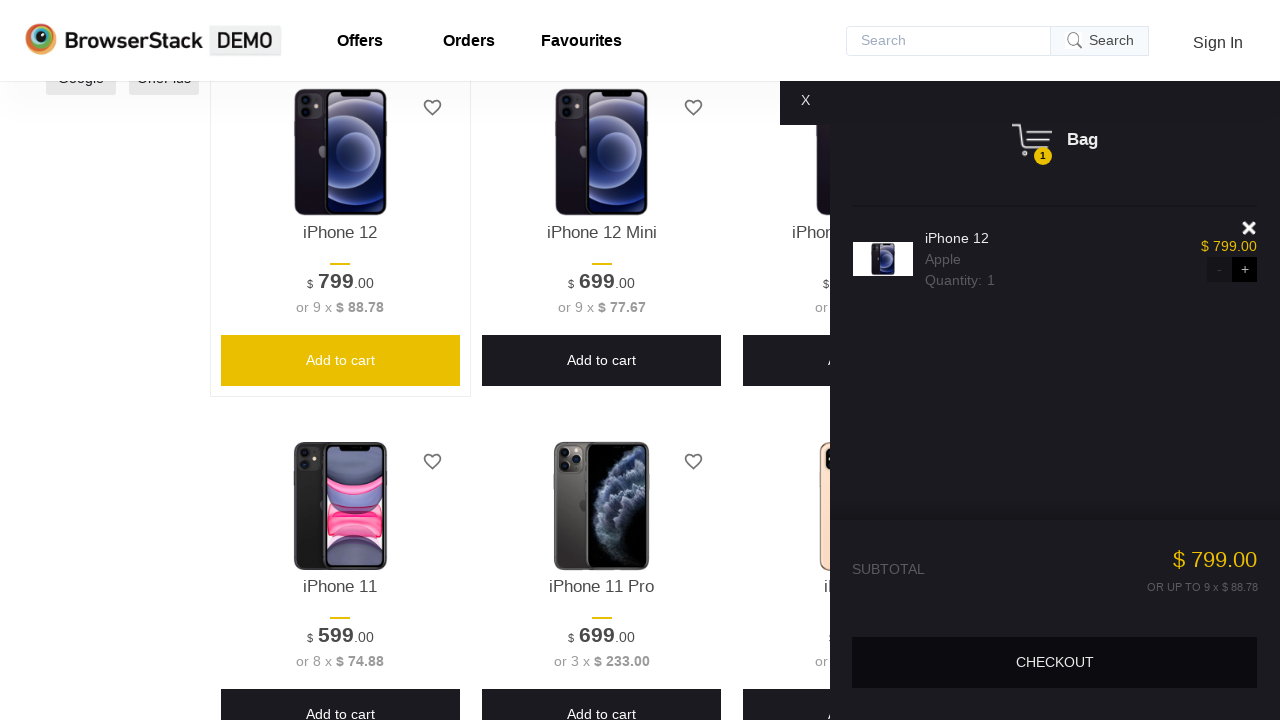

Retrieved product name from cart: iPhone 12
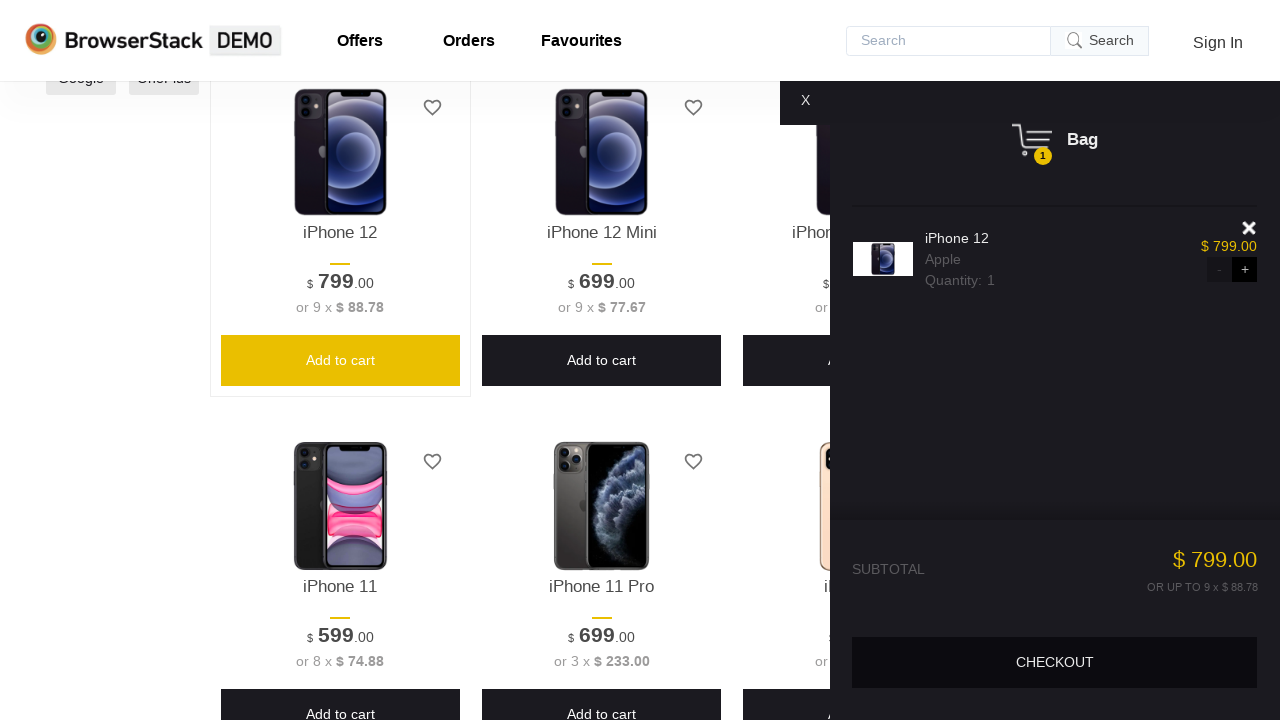

Verified product in cart matches added product: iPhone 12
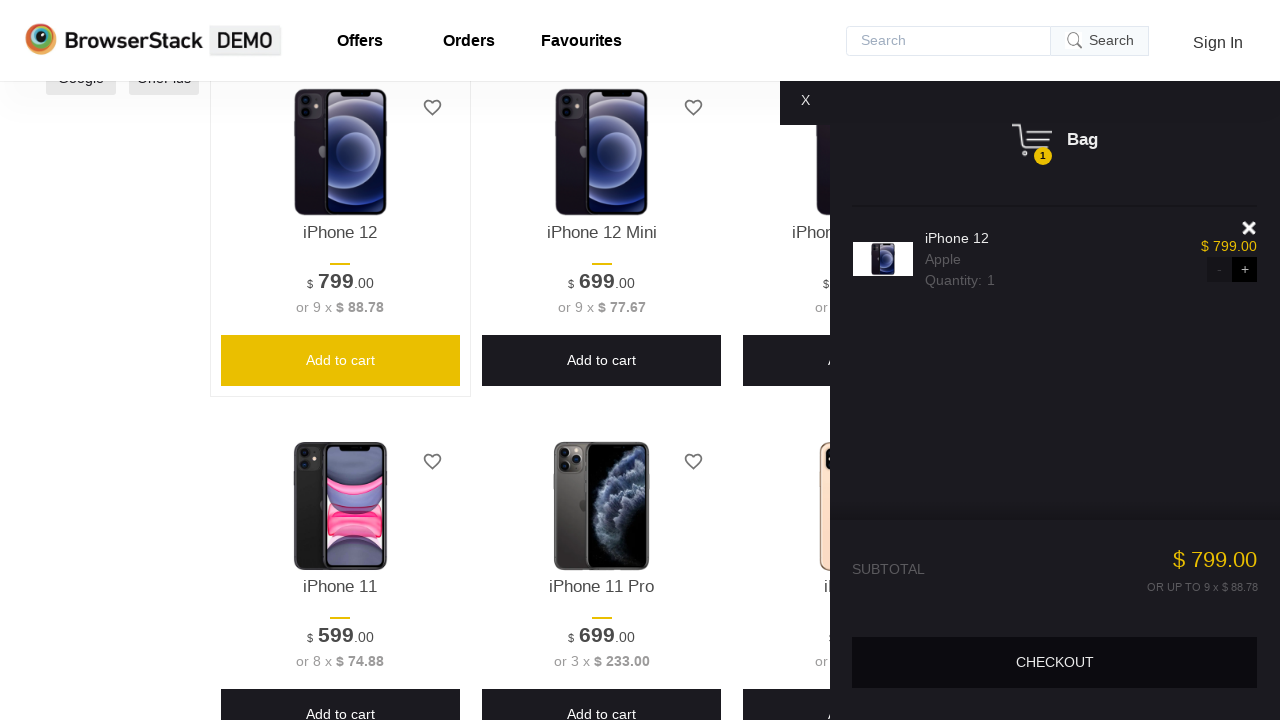

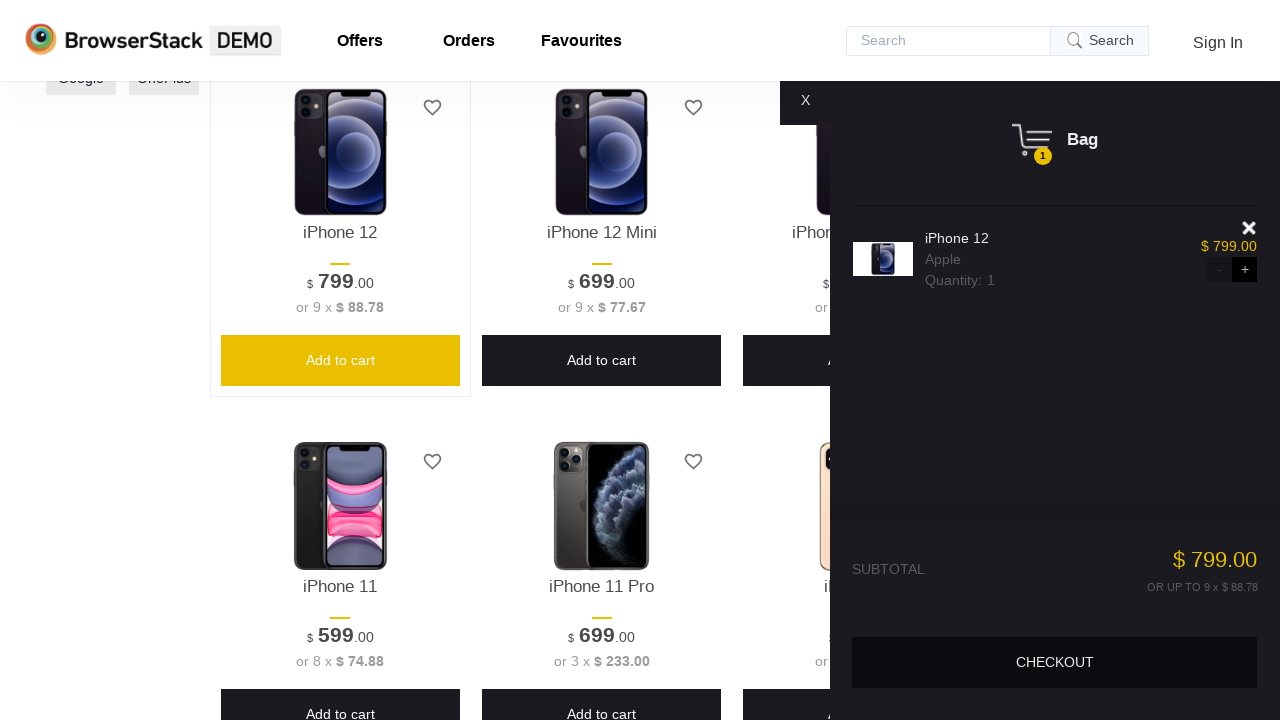